Navigates to a demo automation testing page and clicks a button to open a new window/tab

Starting URL: http://demo.automationtesting.in/Windows.html

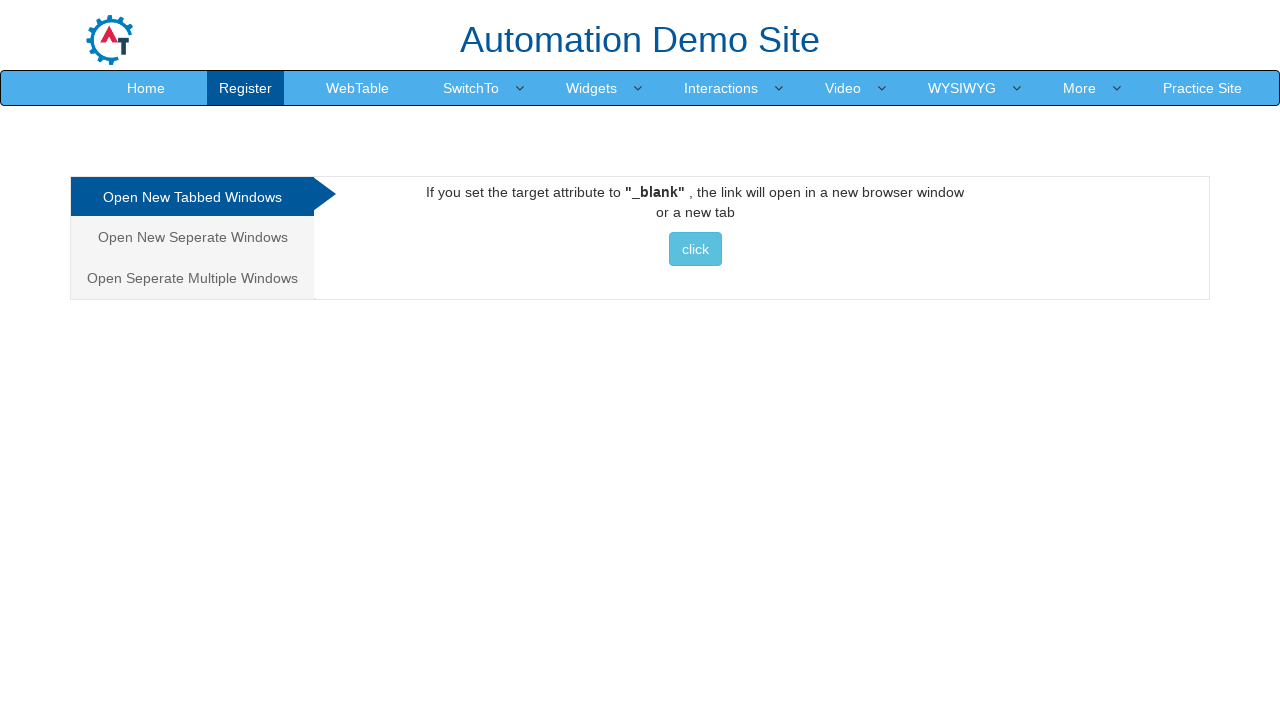

Navigated to demo automation testing page
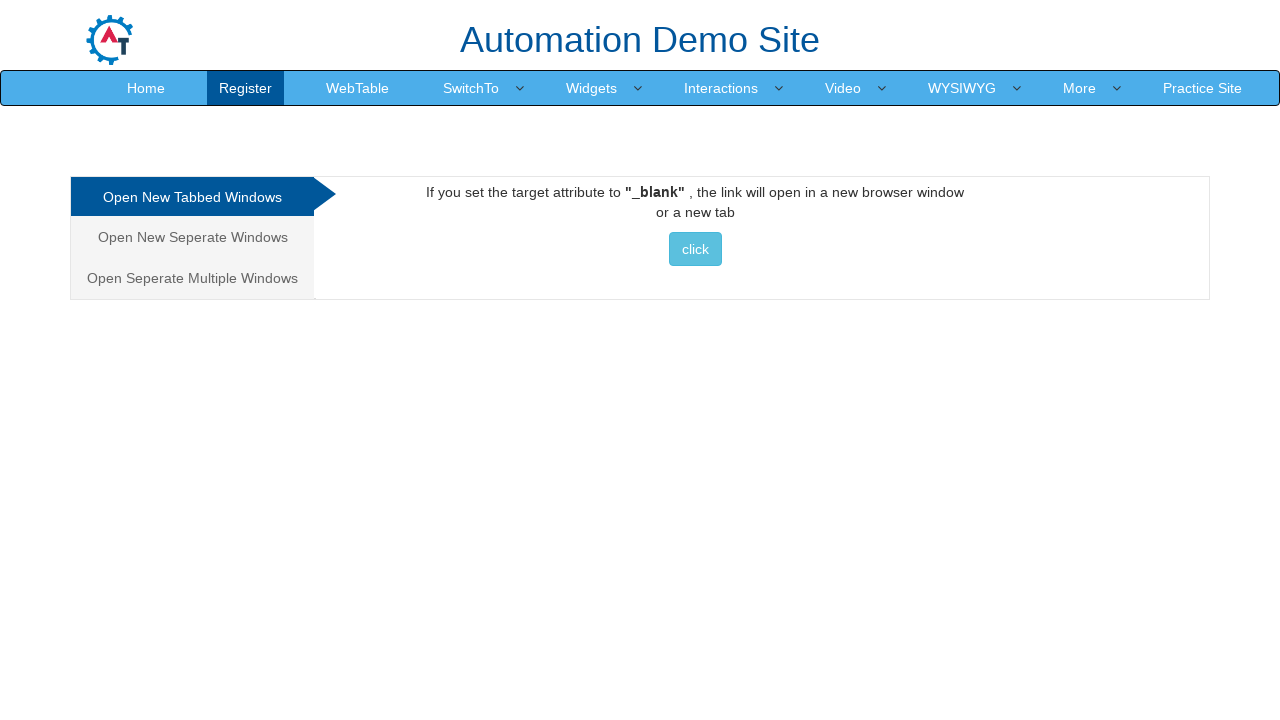

Clicked button to open new window/tab at (695, 249) on xpath=//div[@id='Tabbed']/a/button
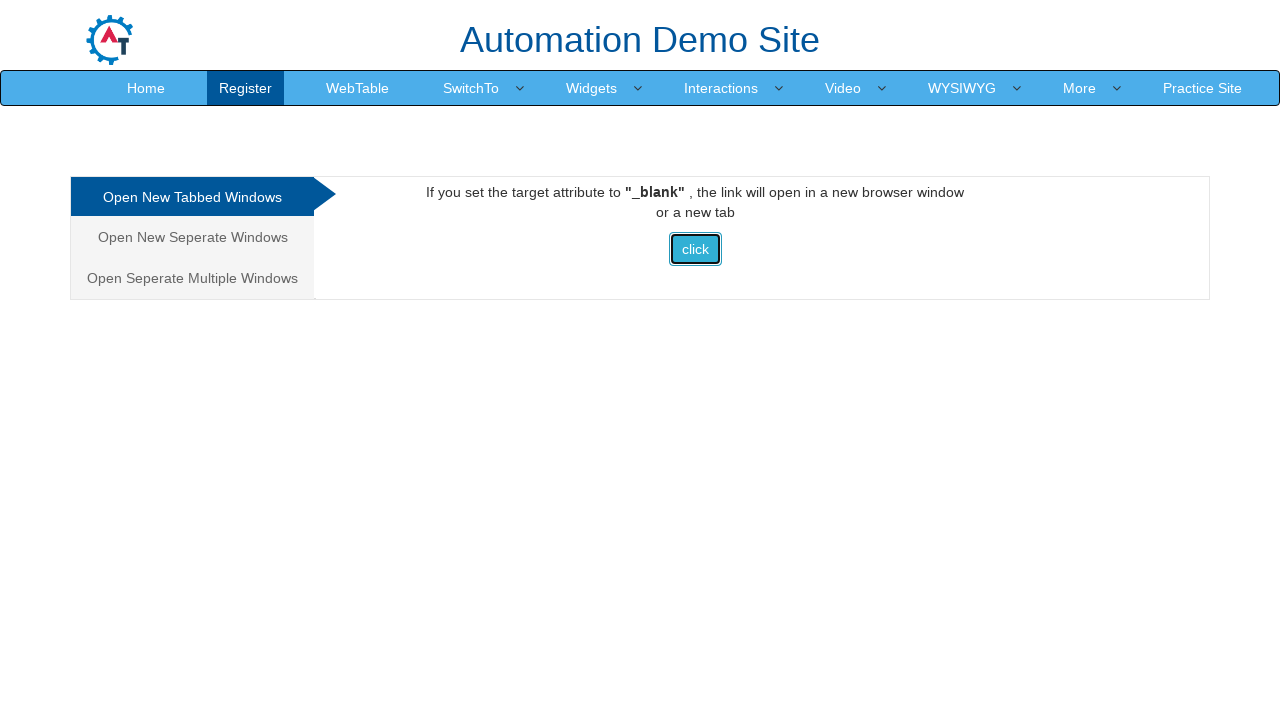

Waited for new window/tab to open
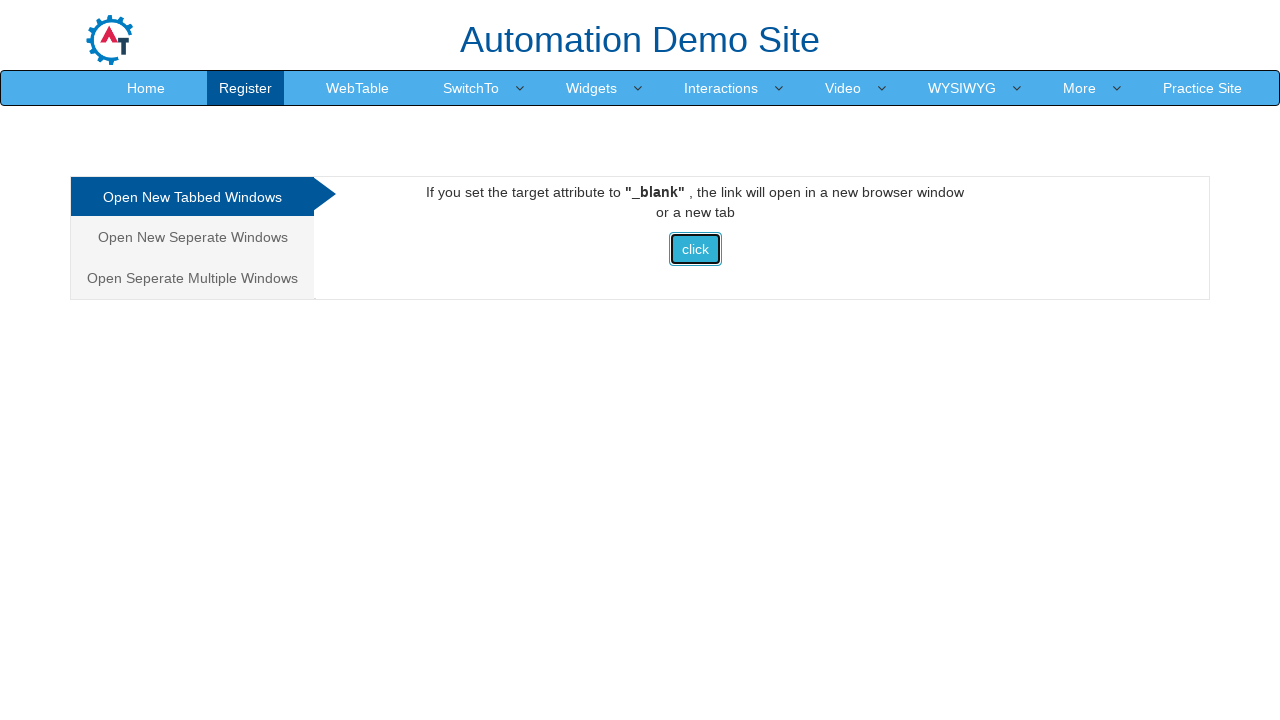

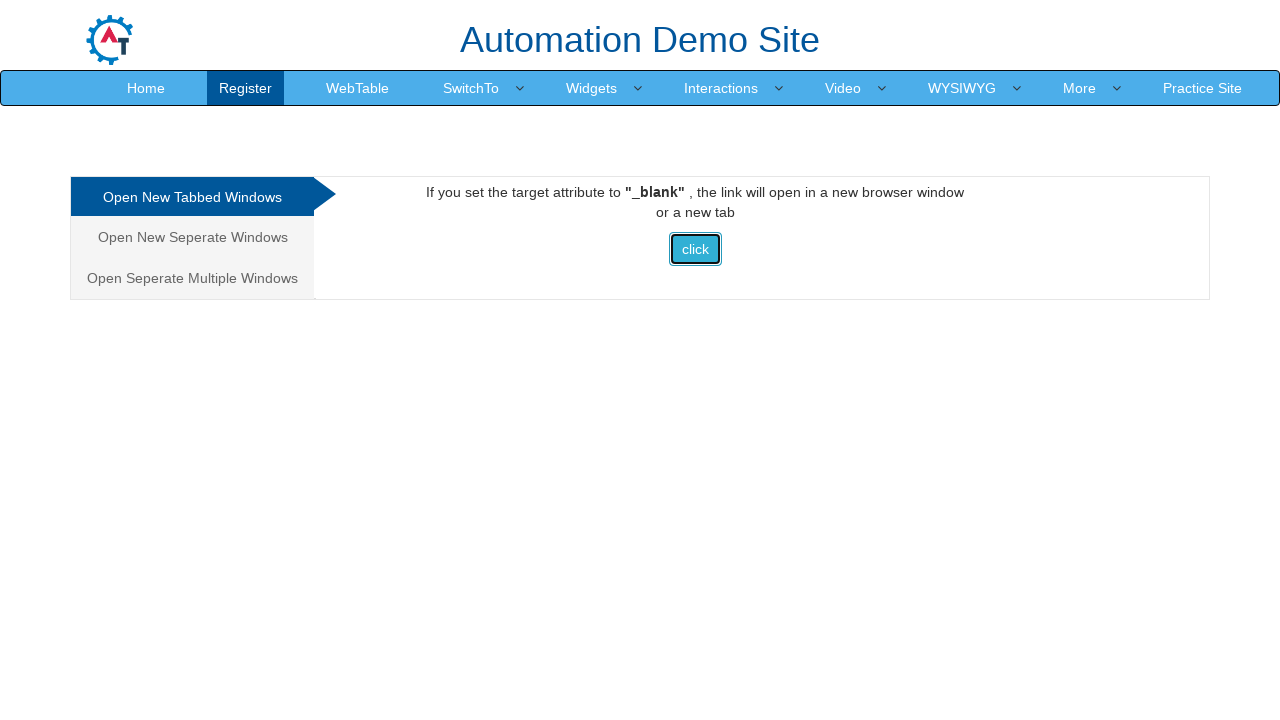